Tests opening multiple new browser windows by clicking the New Window button twice and verifying the correct number of windows are opened with the sample page content.

Starting URL: https://demoqa.com

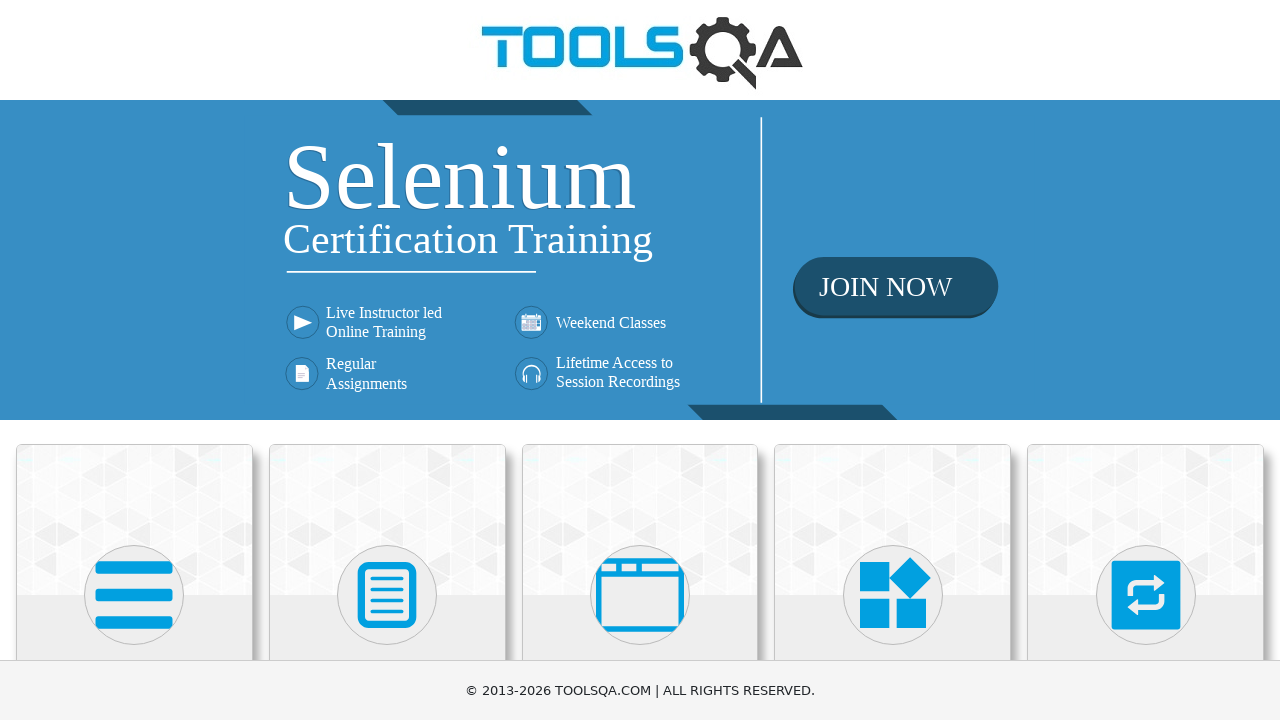

Clicked on 'Alerts, Frame & Windows' card on main page at (640, 360) on text=Alerts, Frame & Windows
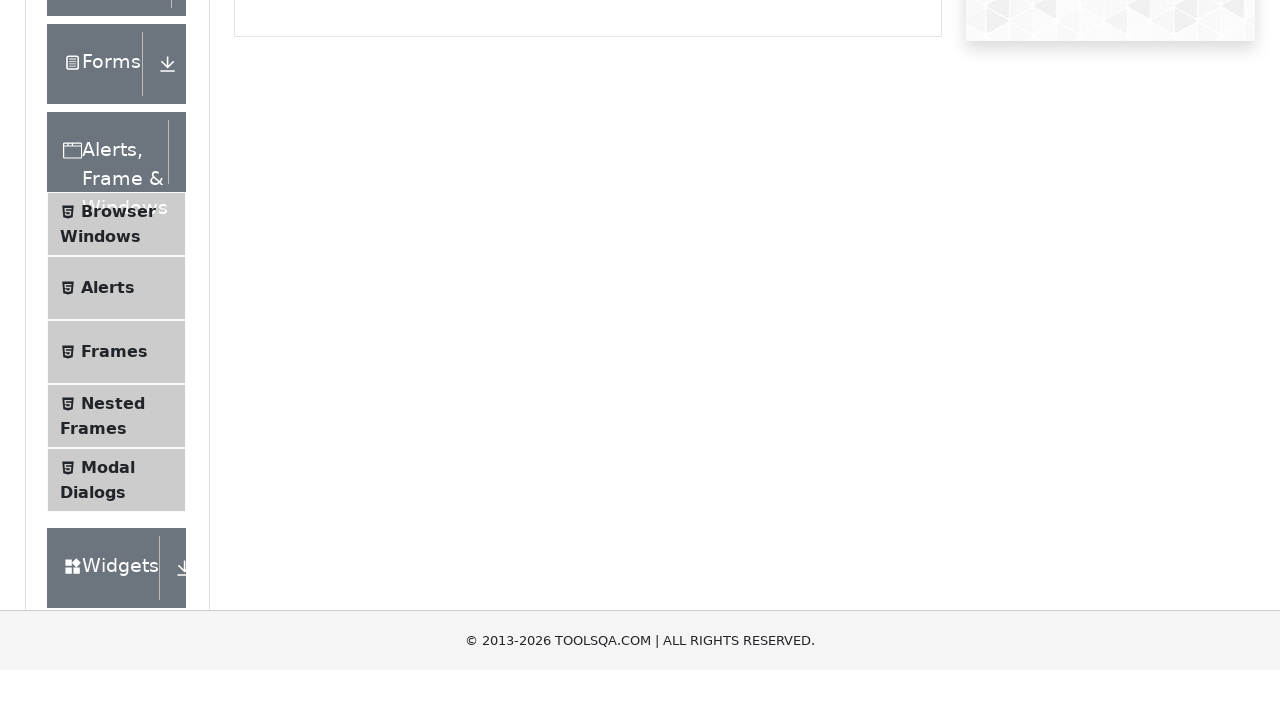

Clicked on 'Browser Windows' in the submenu at (118, 424) on text=Browser Windows
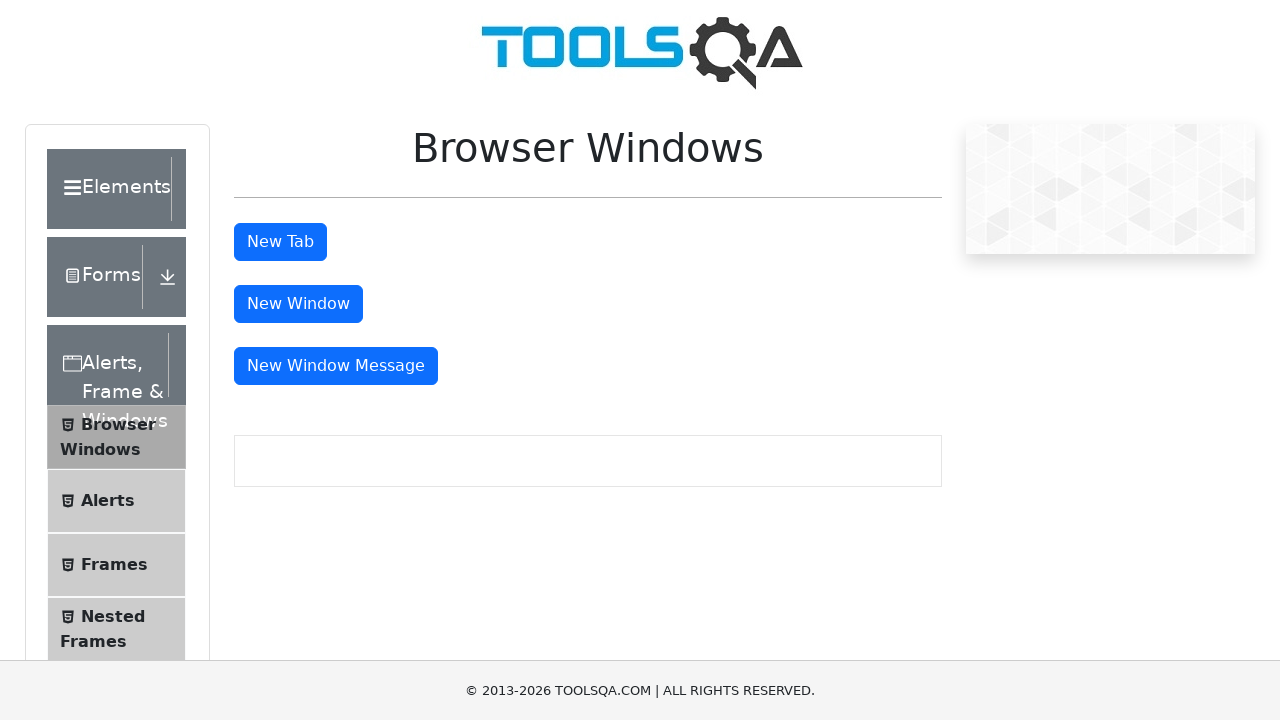

Clicked 'New Window' button first time and new window opened at (298, 304) on #windowButton
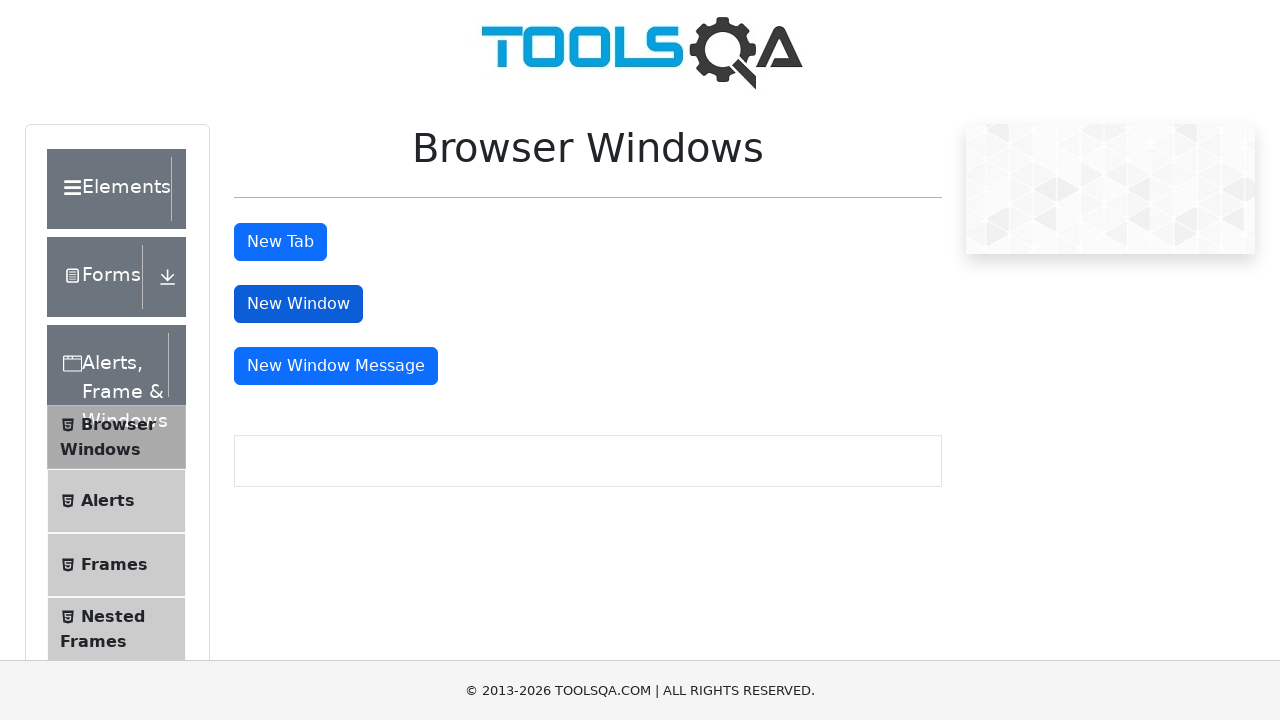

Clicked 'New Window' button second time and new window opened at (298, 304) on #windowButton
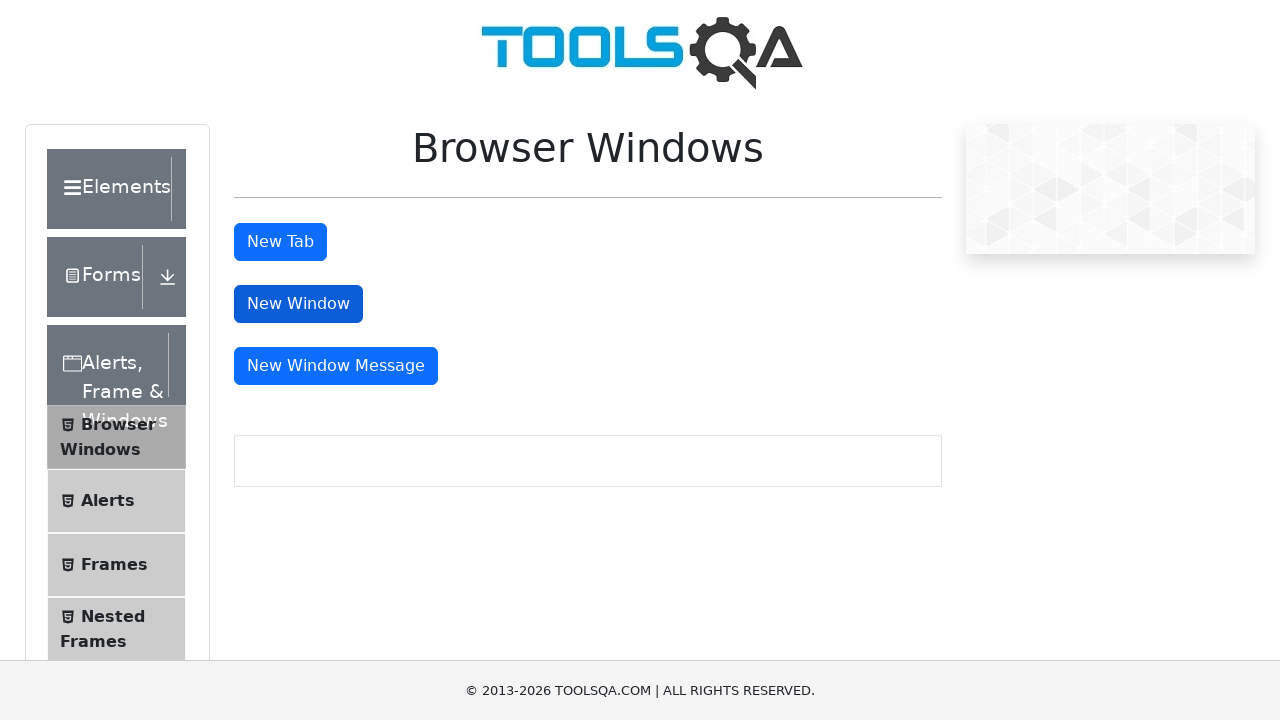

Waited for the second new window to fully load
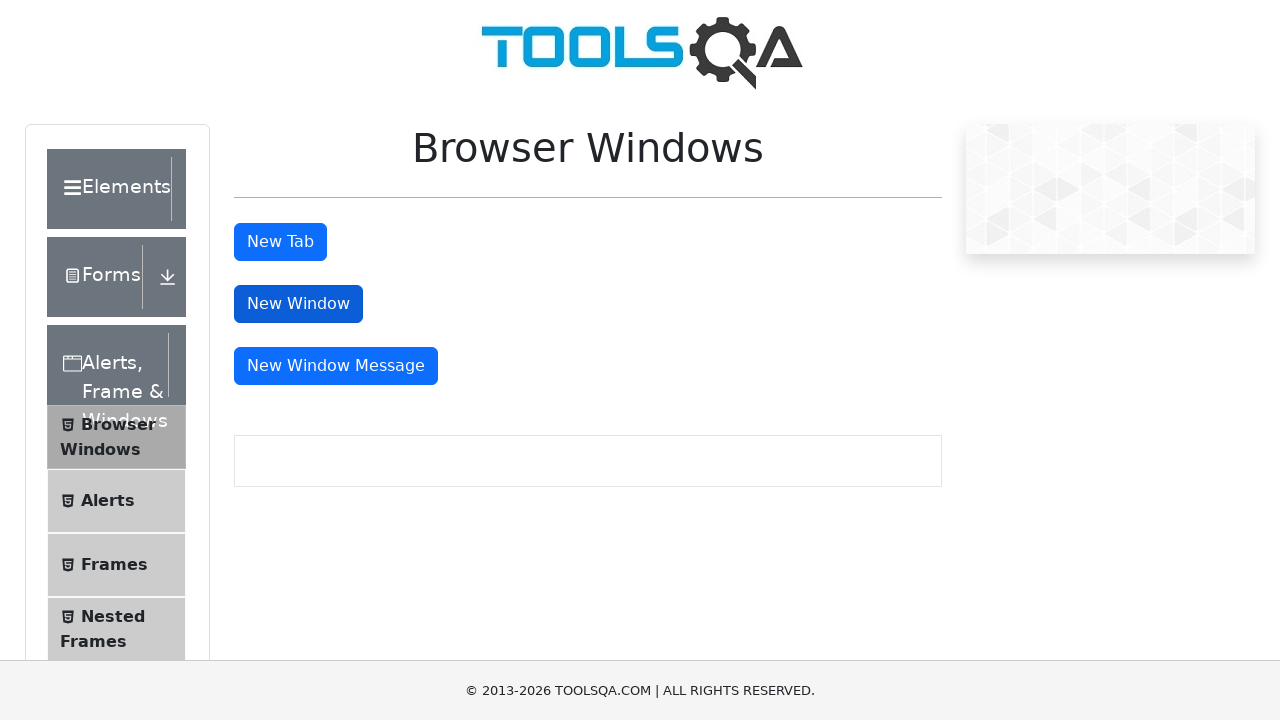

Verified that 3 browser windows are open
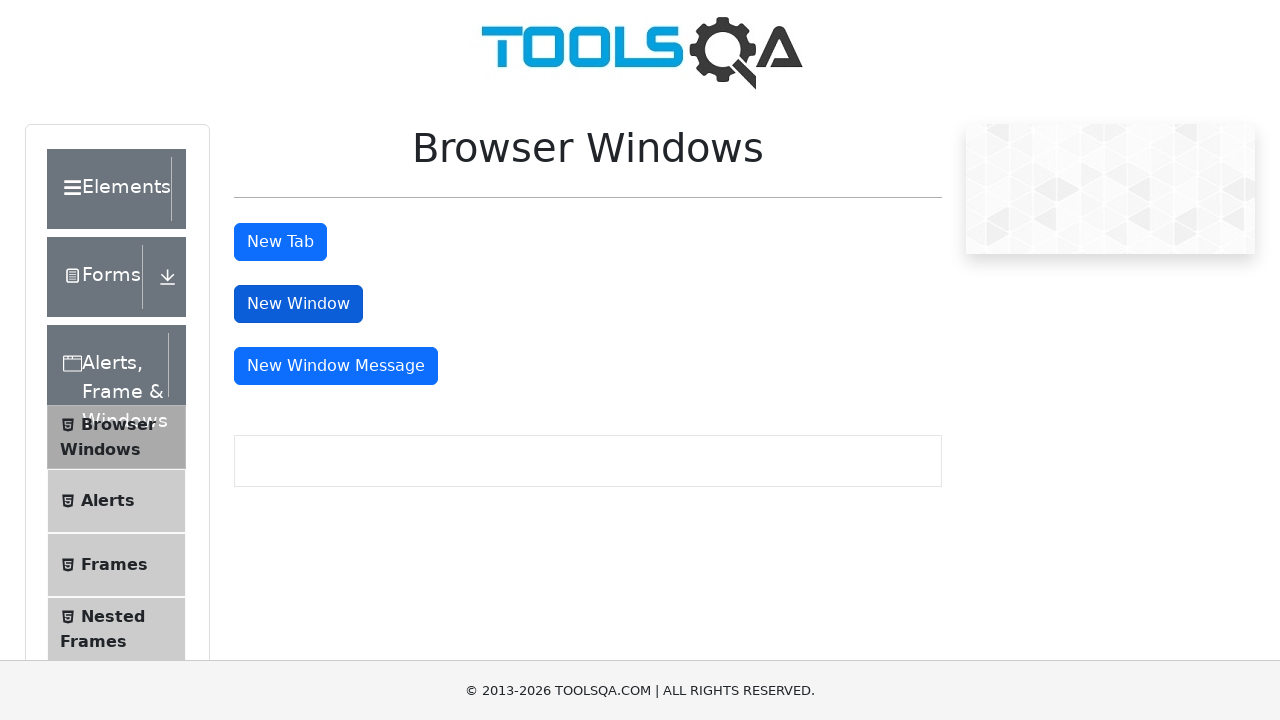

Verified that the second new window has the correct URL (https://demoqa.com/sample)
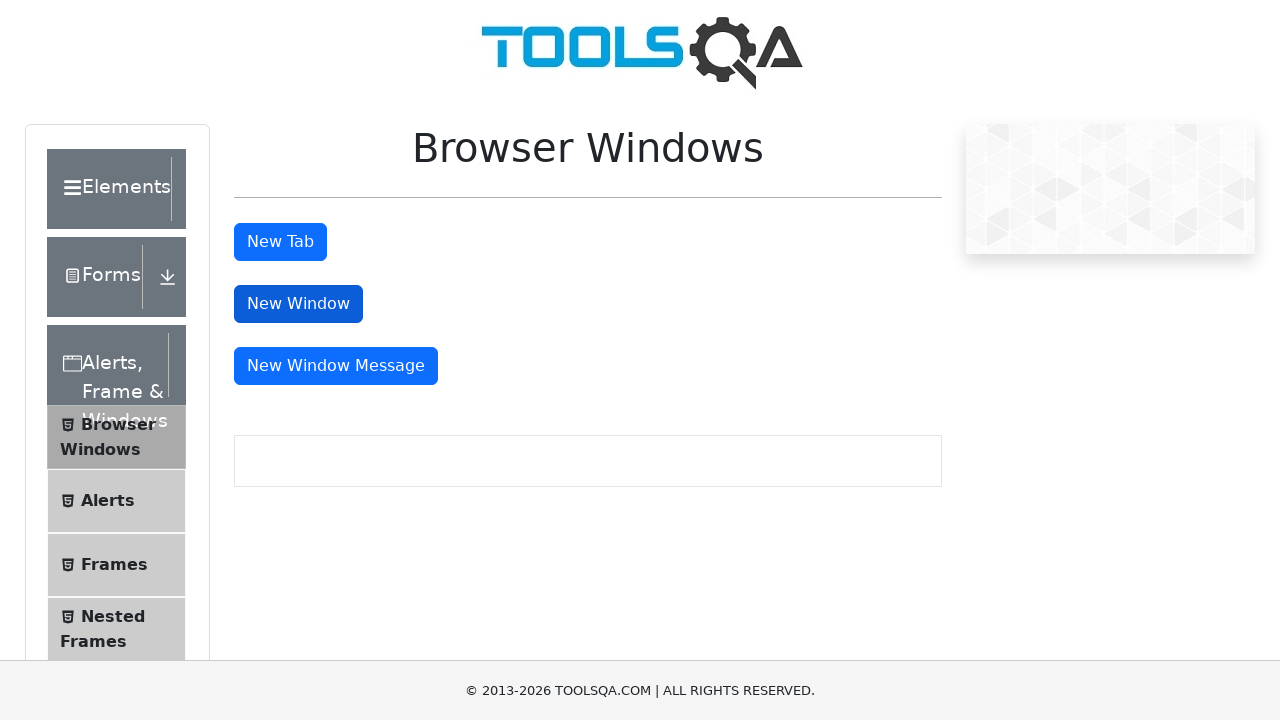

Verified that the sample page heading displays 'This is a sample page'
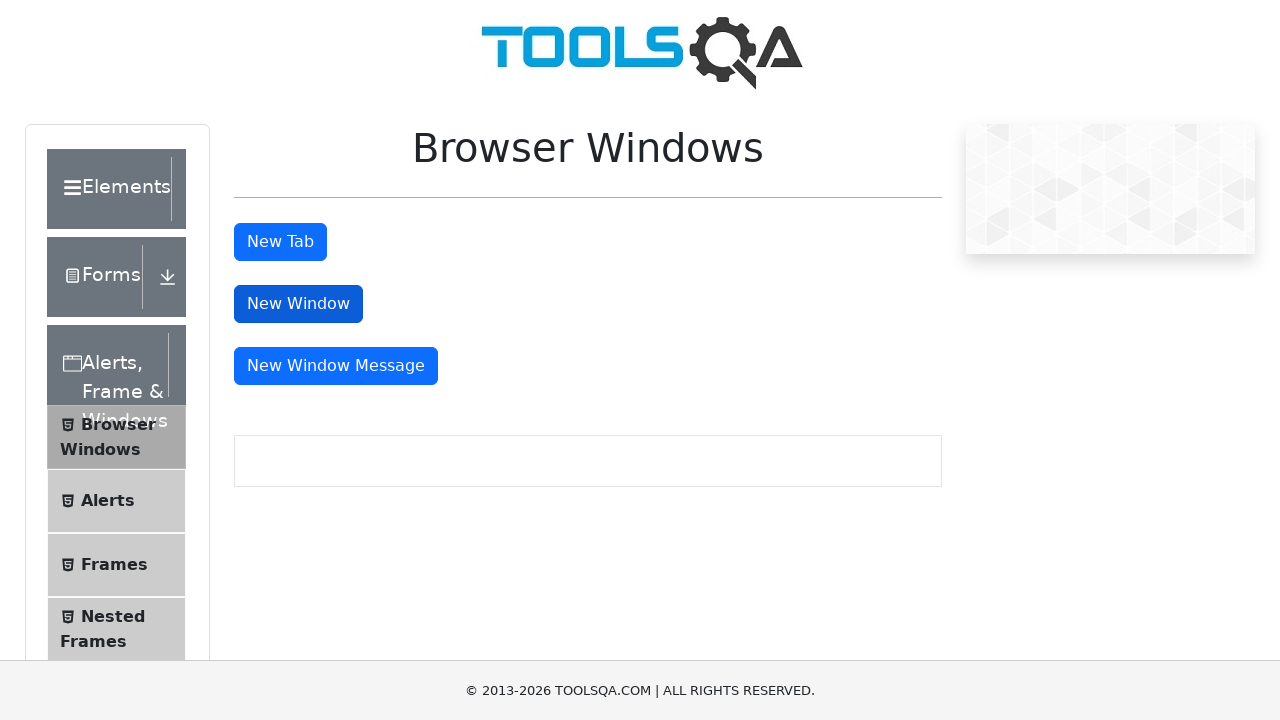

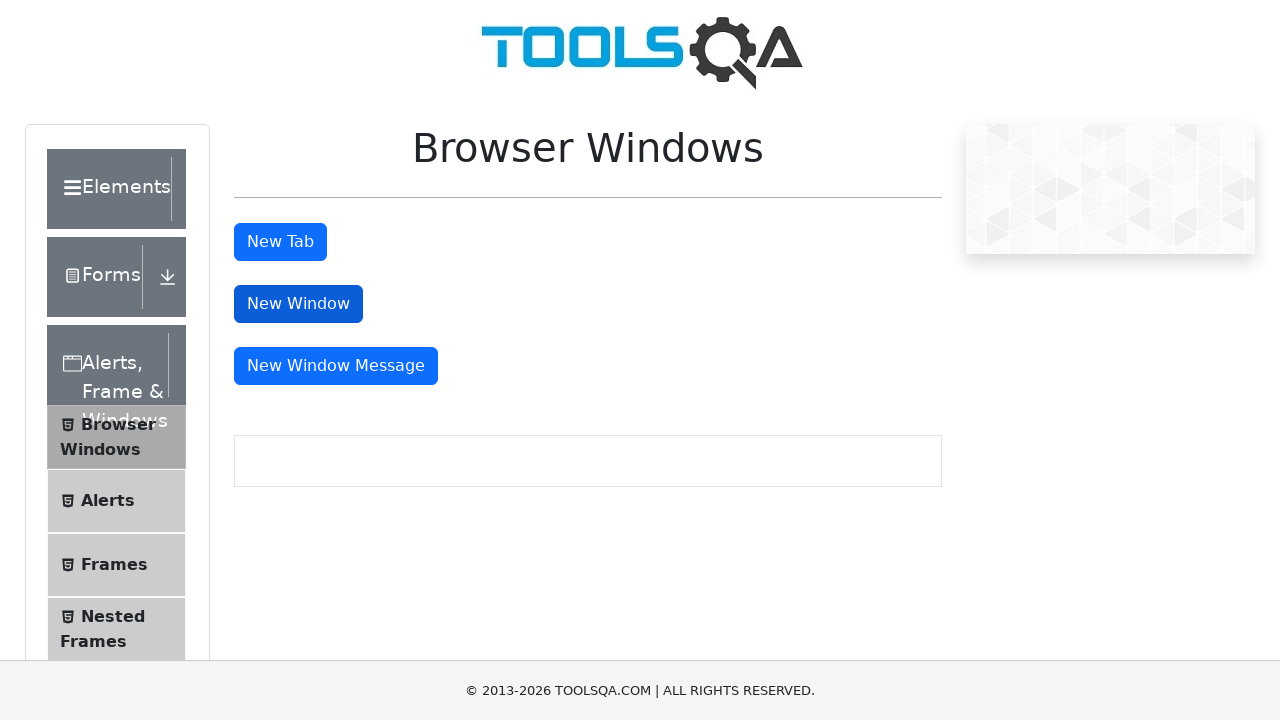